Tests that the currently applied filter is highlighted in the navigation

Starting URL: https://demo.playwright.dev/todomvc

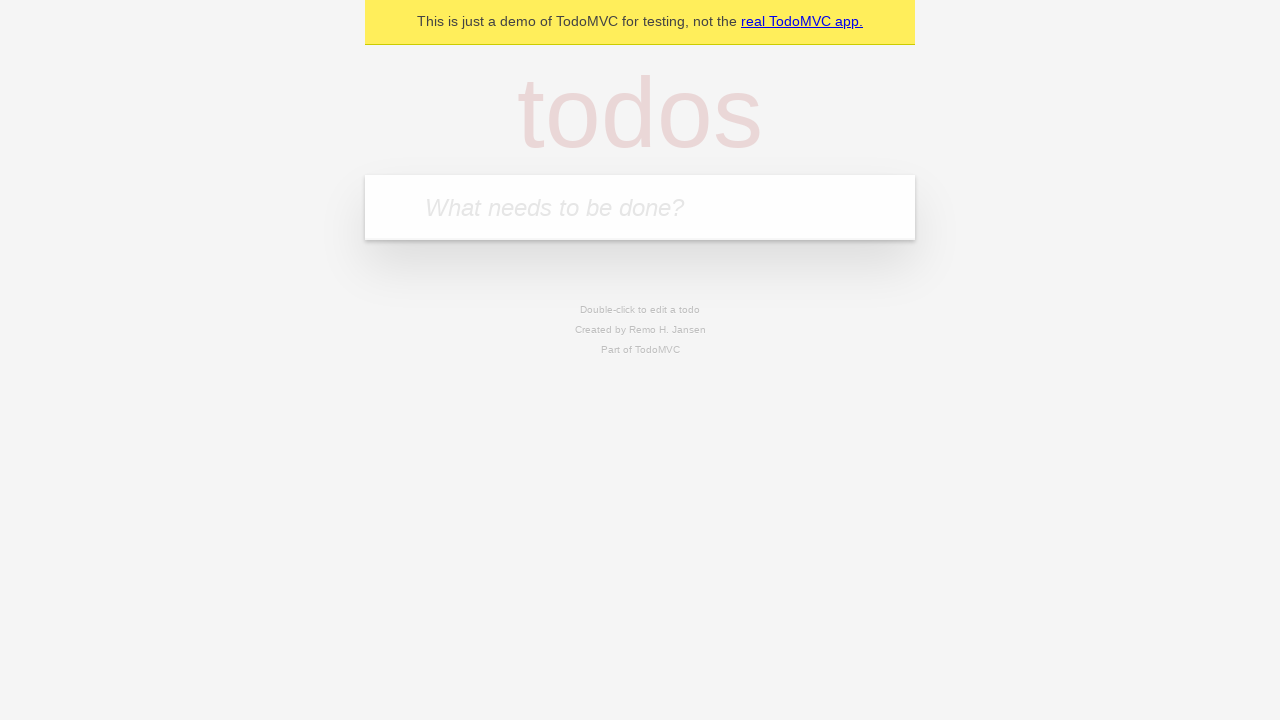

Filled todo input with 'buy some cheese' on internal:attr=[placeholder="What needs to be done?"i]
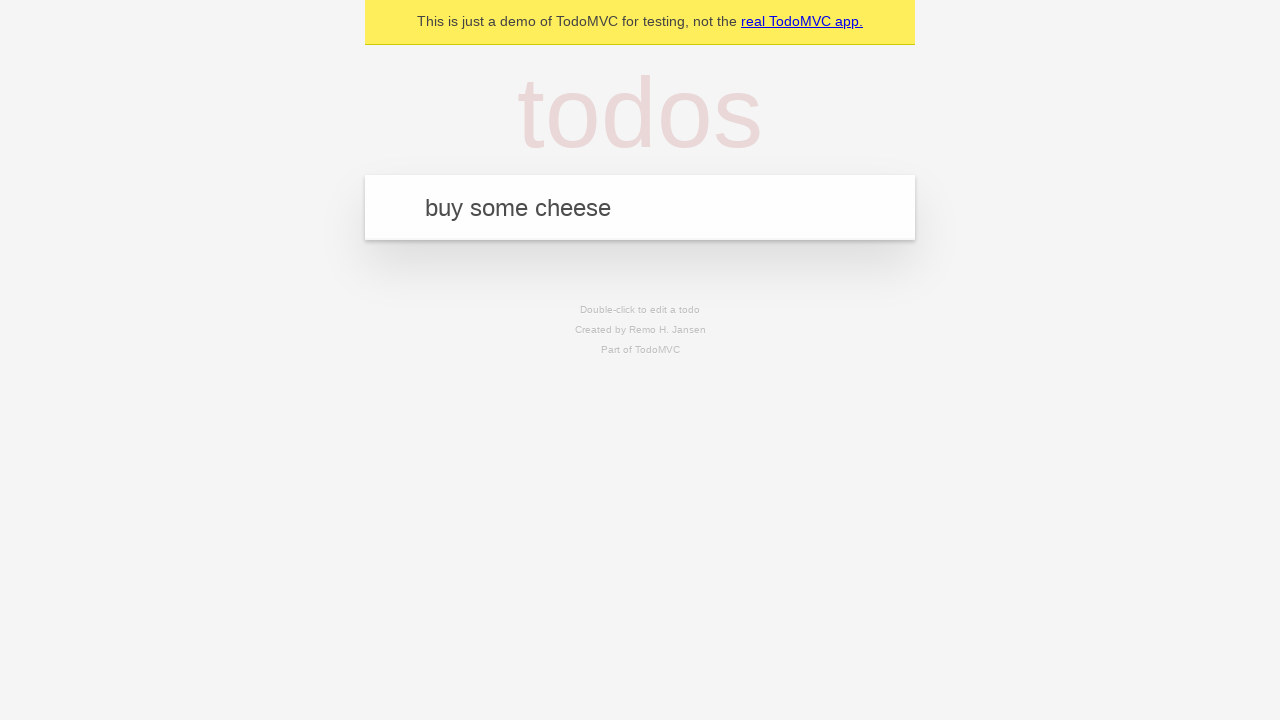

Pressed Enter to add first todo item on internal:attr=[placeholder="What needs to be done?"i]
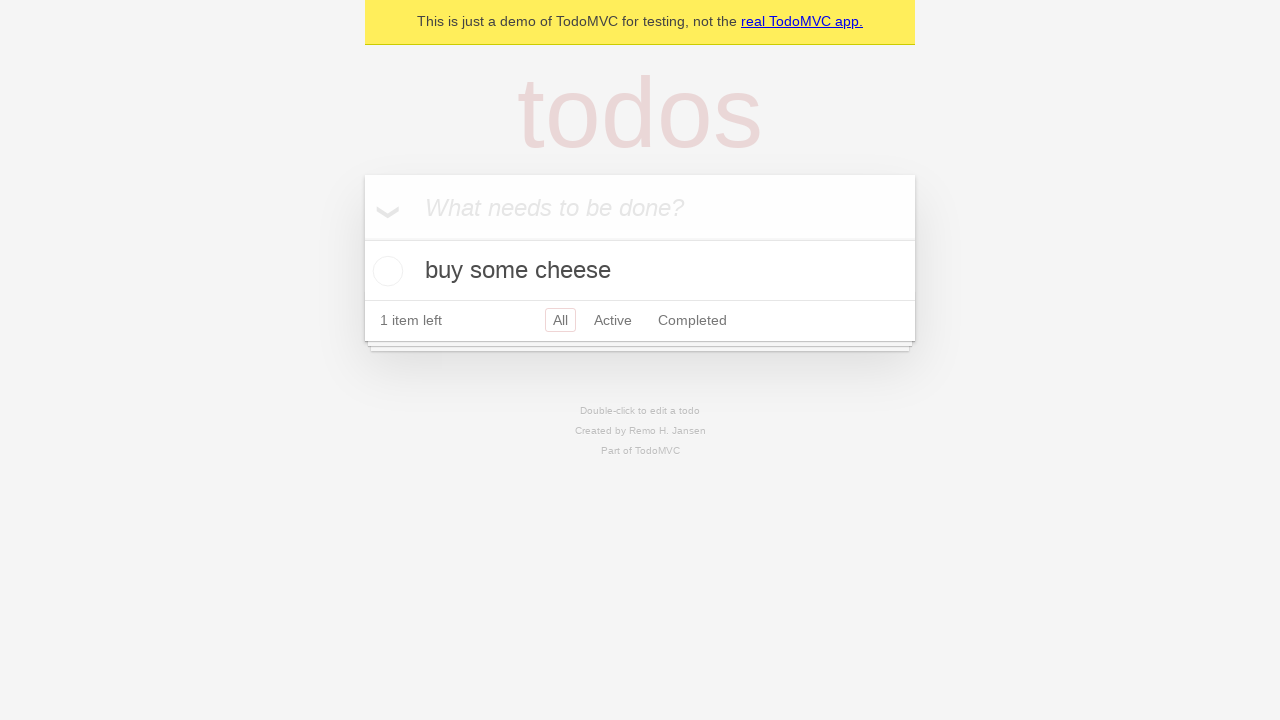

Filled todo input with 'feed the cat' on internal:attr=[placeholder="What needs to be done?"i]
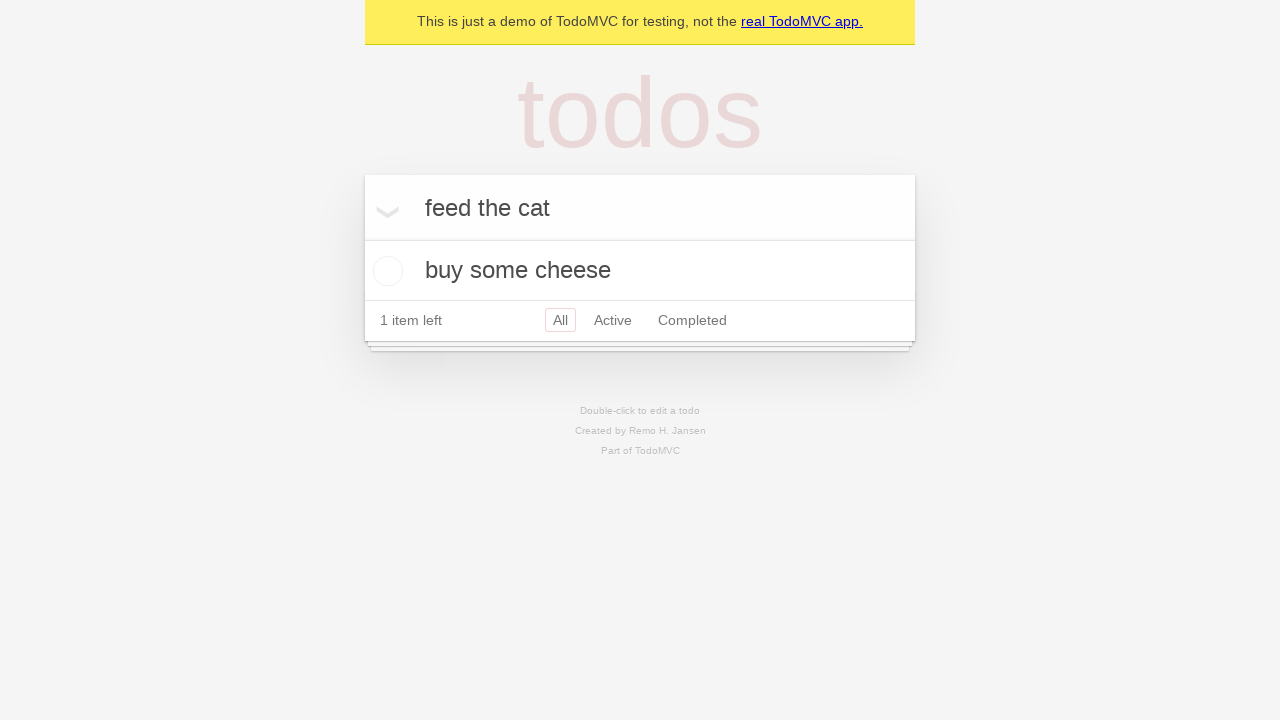

Pressed Enter to add second todo item on internal:attr=[placeholder="What needs to be done?"i]
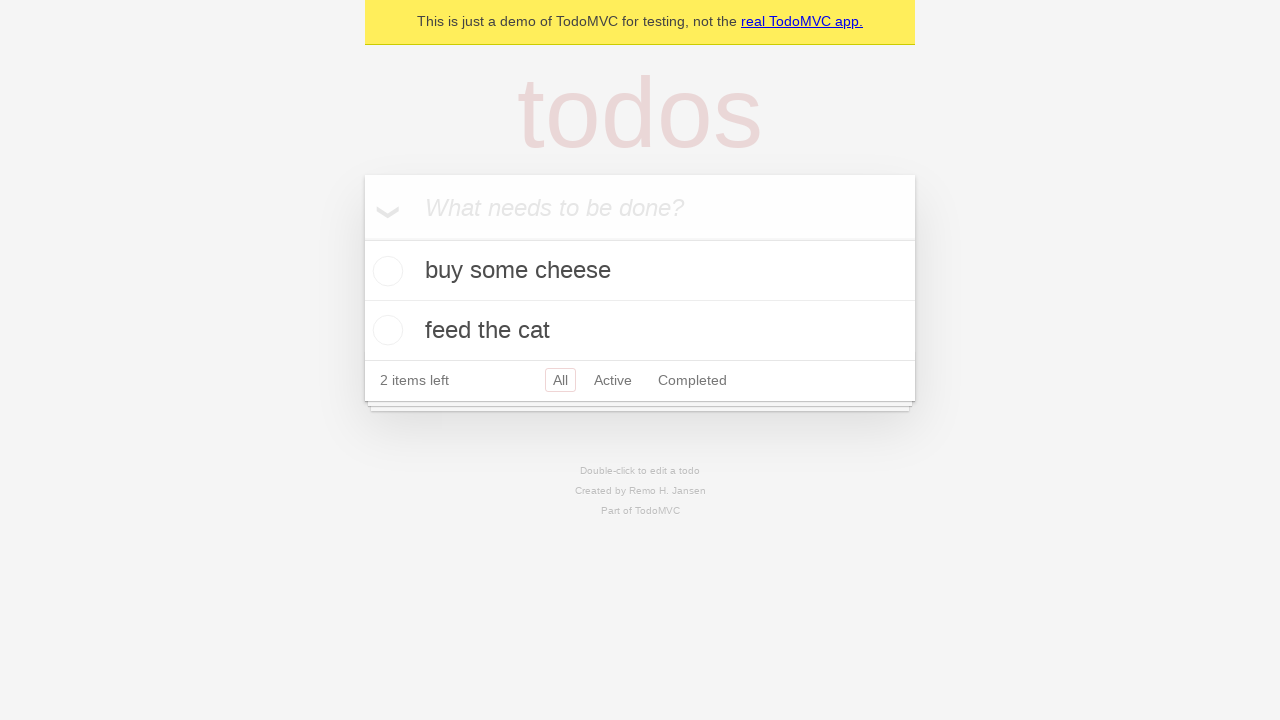

Filled todo input with 'book a doctors appointment' on internal:attr=[placeholder="What needs to be done?"i]
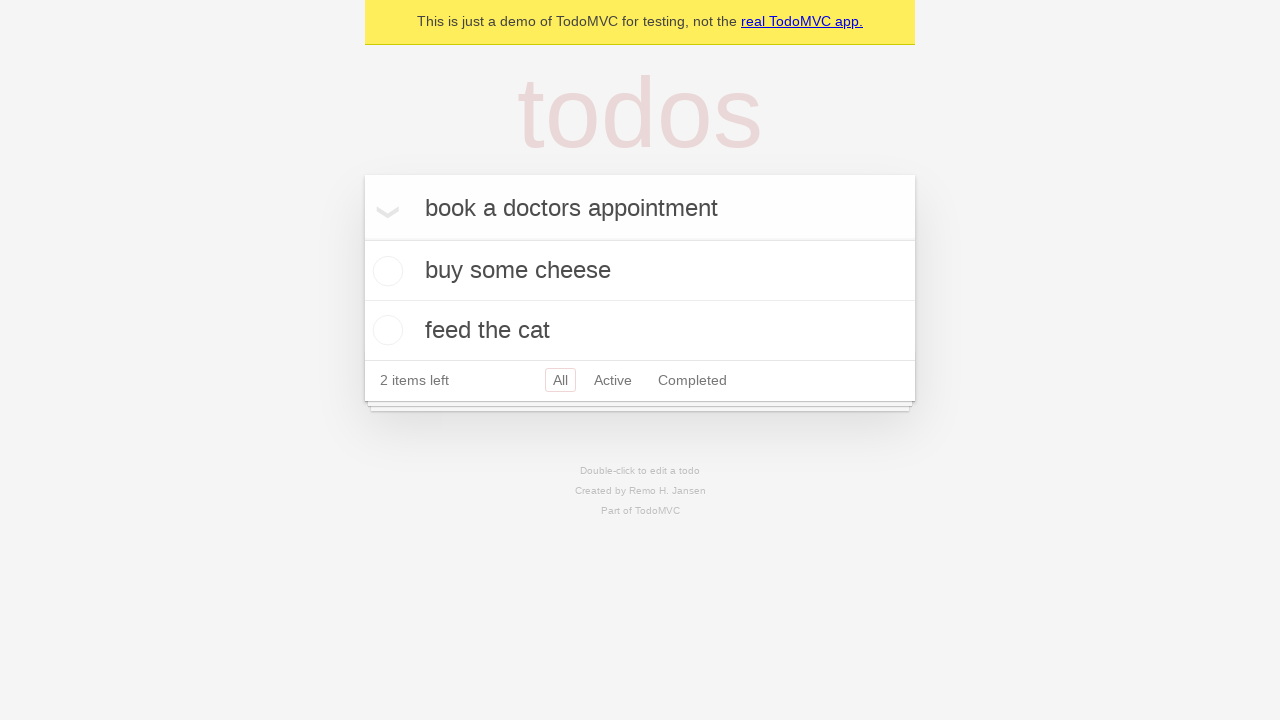

Pressed Enter to add third todo item on internal:attr=[placeholder="What needs to be done?"i]
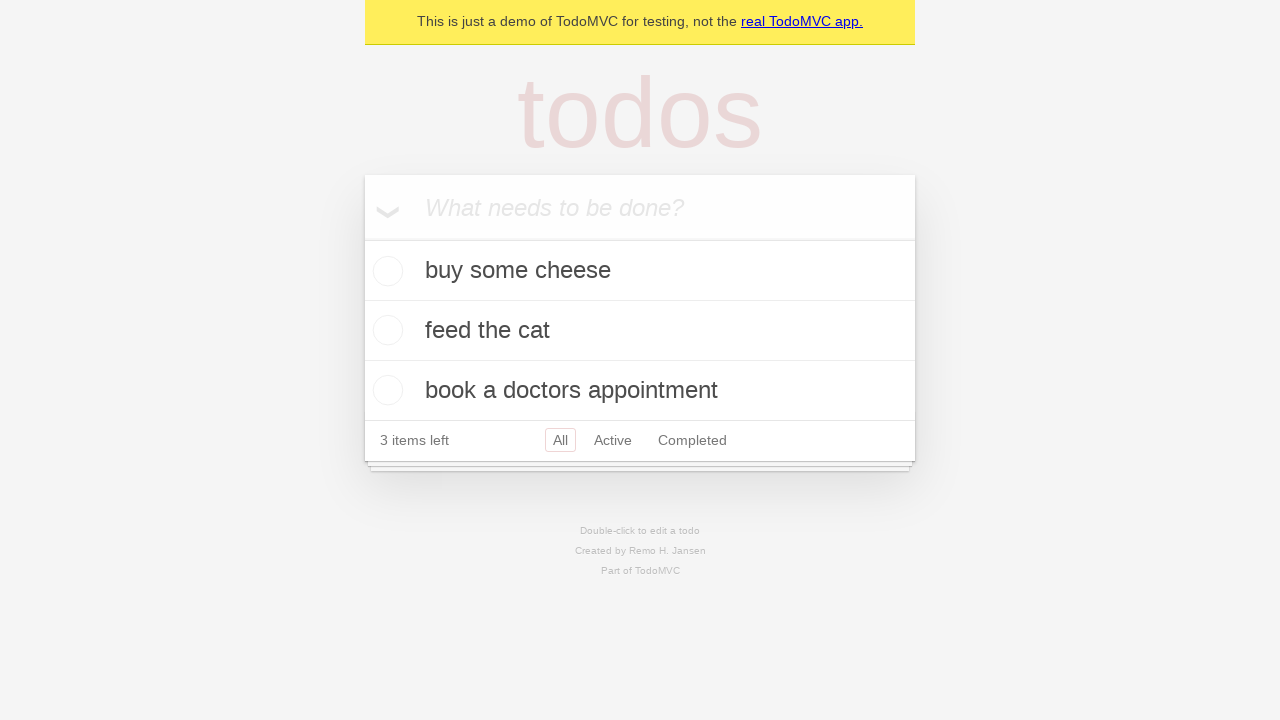

Clicked Active filter at (613, 440) on internal:role=link[name="Active"i]
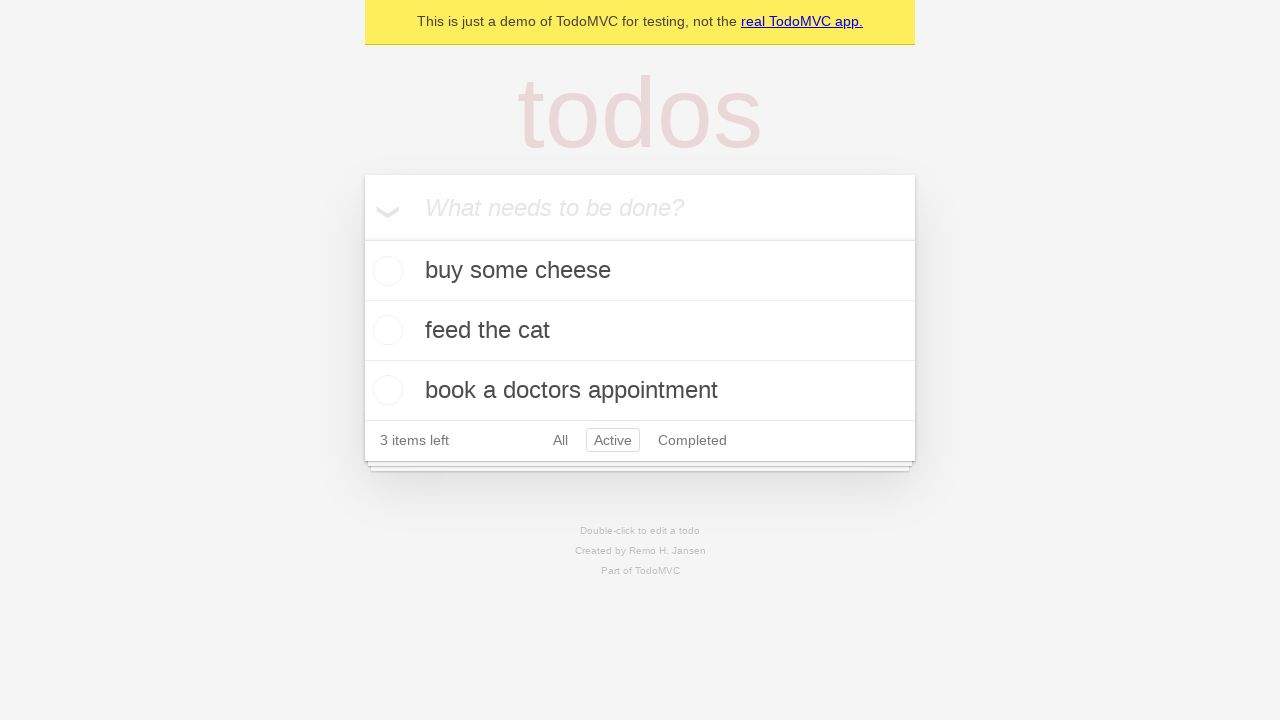

Clicked Completed filter to verify highlighting at (692, 440) on internal:role=link[name="Completed"i]
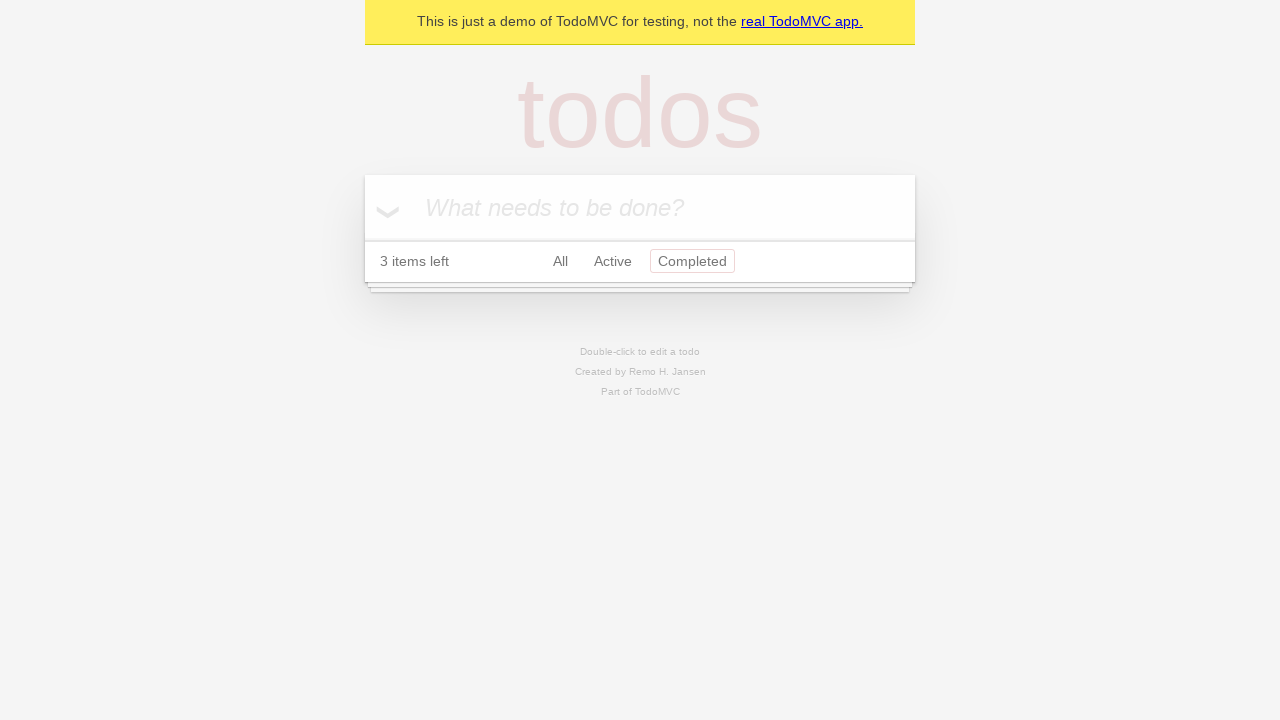

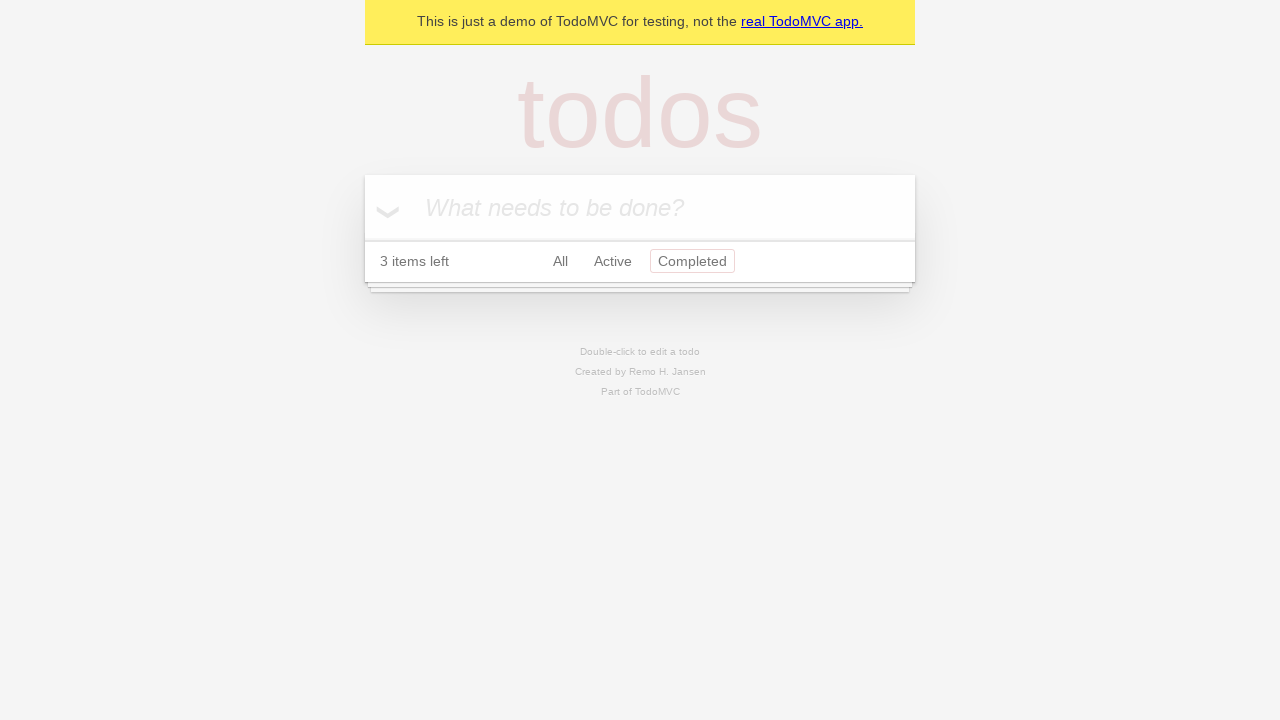